Tests entering a name into the quiz name field

Starting URL: https://draffelberg.github.io/QuizMaster/

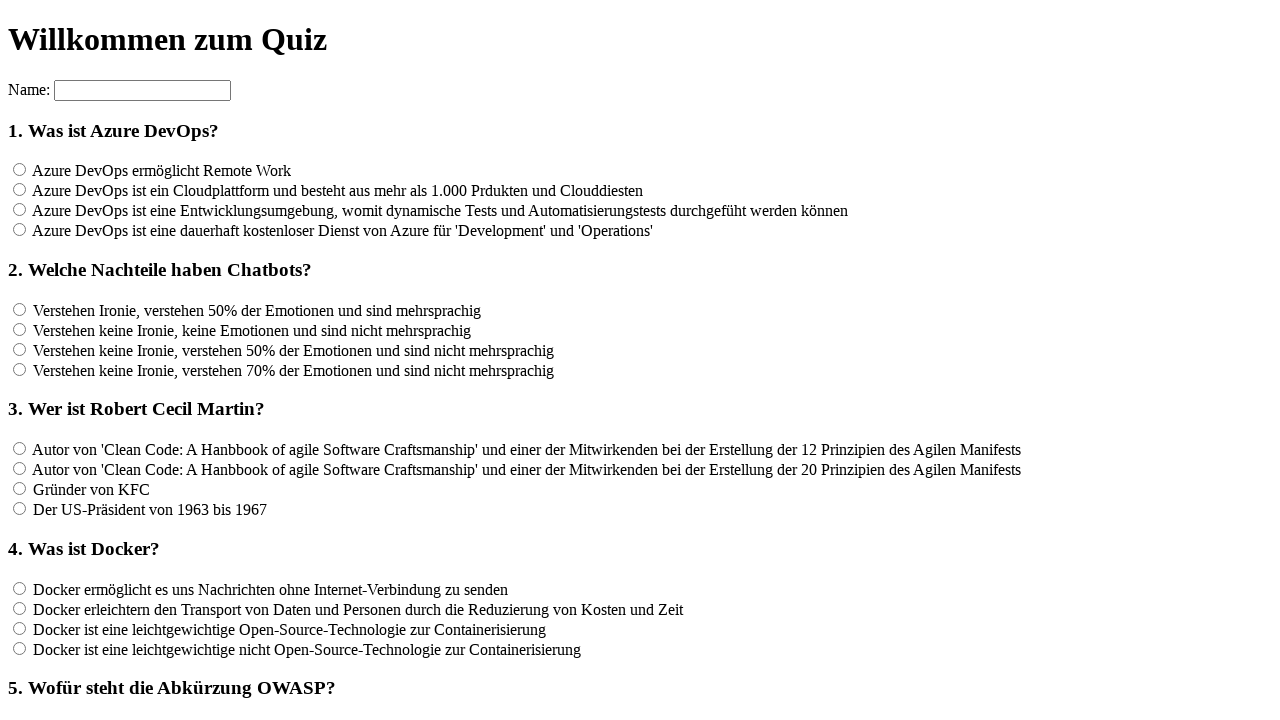

Navigated to QuizMaster quiz application
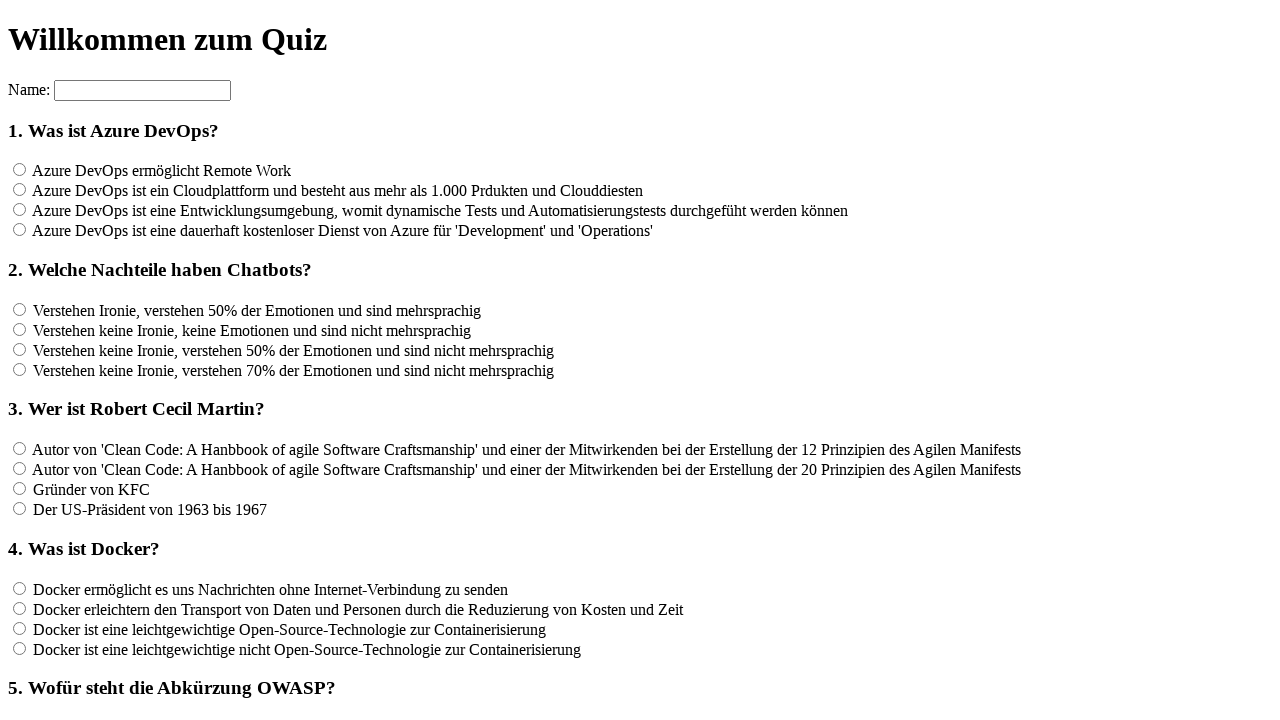

Clicked on the quiz name input field at (142, 90) on input[name='name']
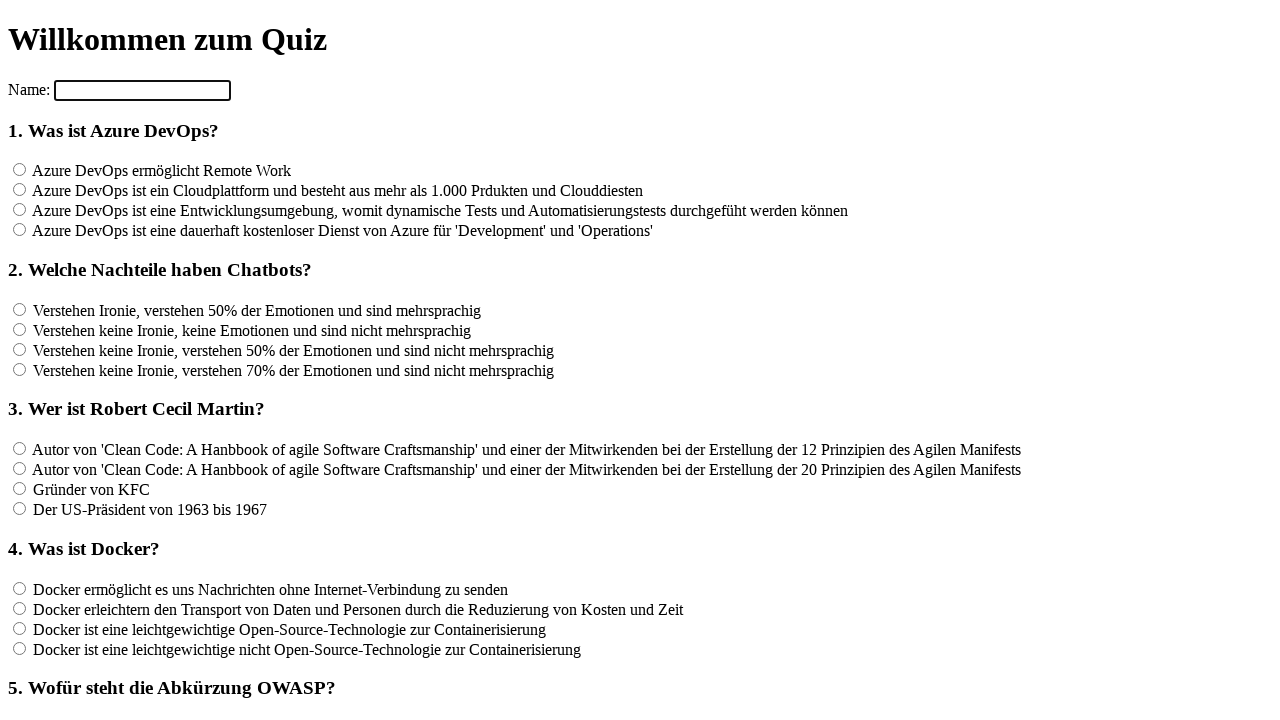

Entered 'Tester' into the quiz name field on input[name='name']
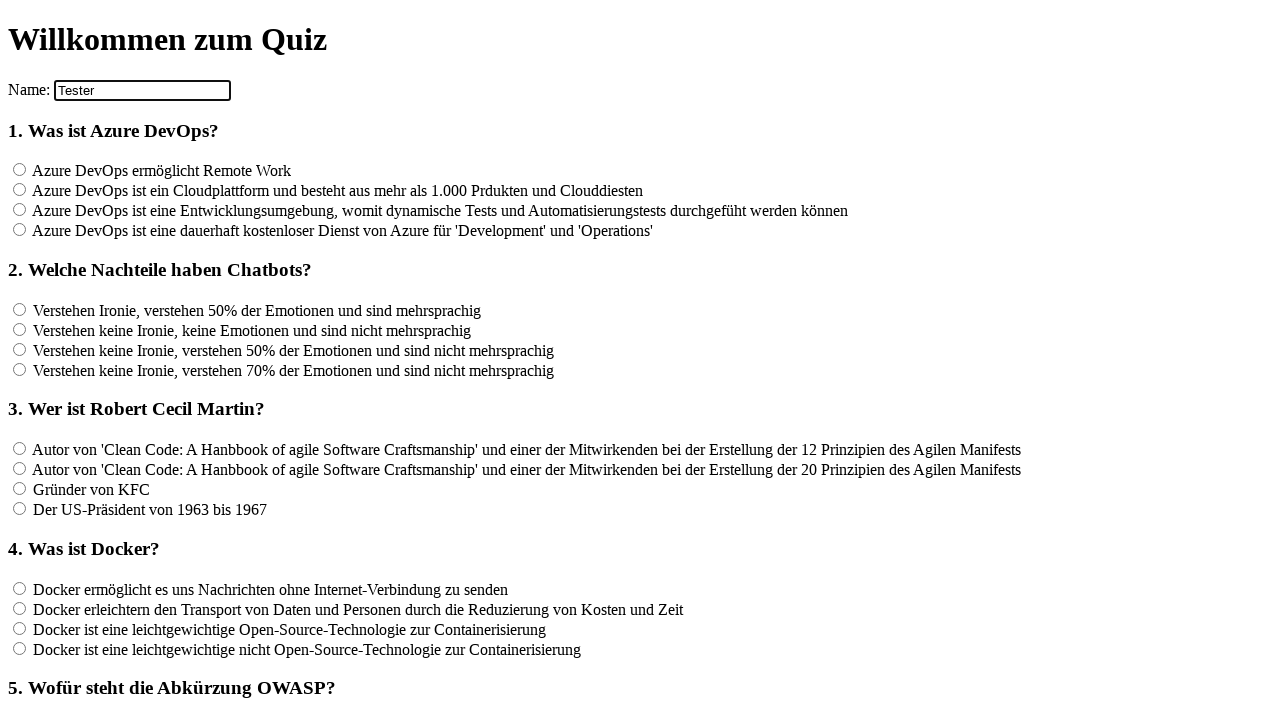

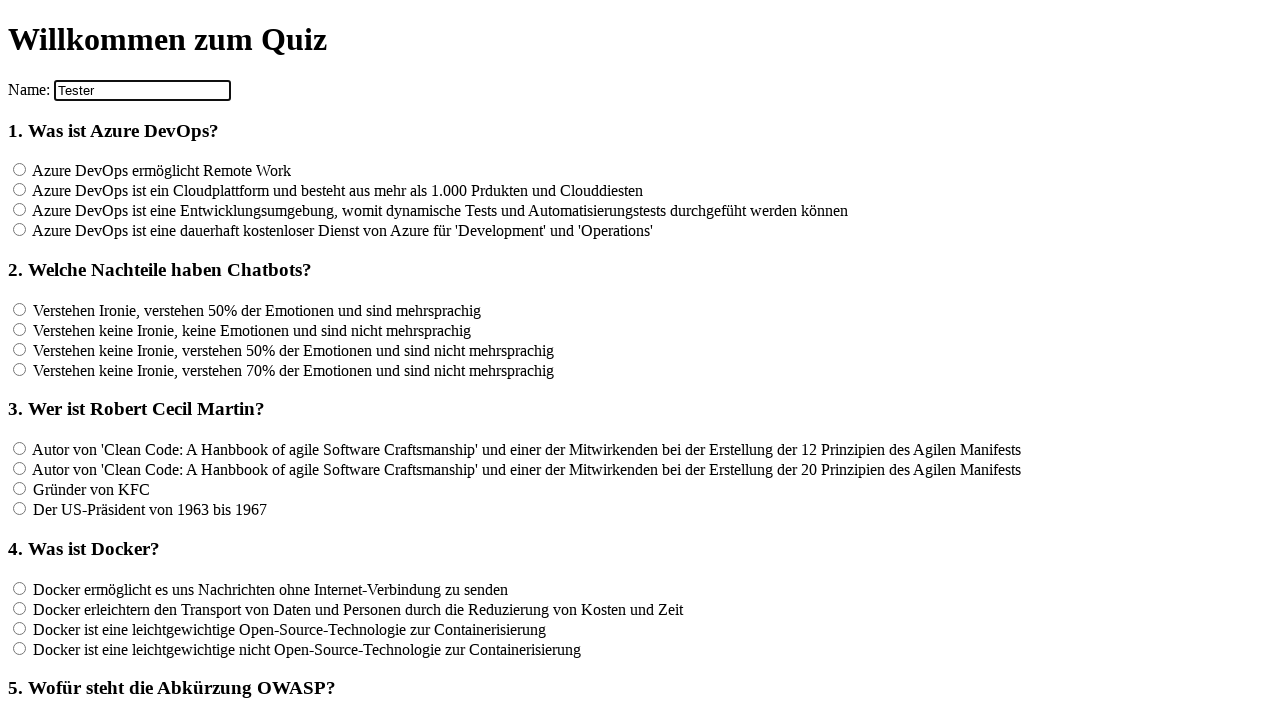